Tests navigation on Bank of America website by clicking a link containing "Management" text

Starting URL: https://www.bankofamerica.com

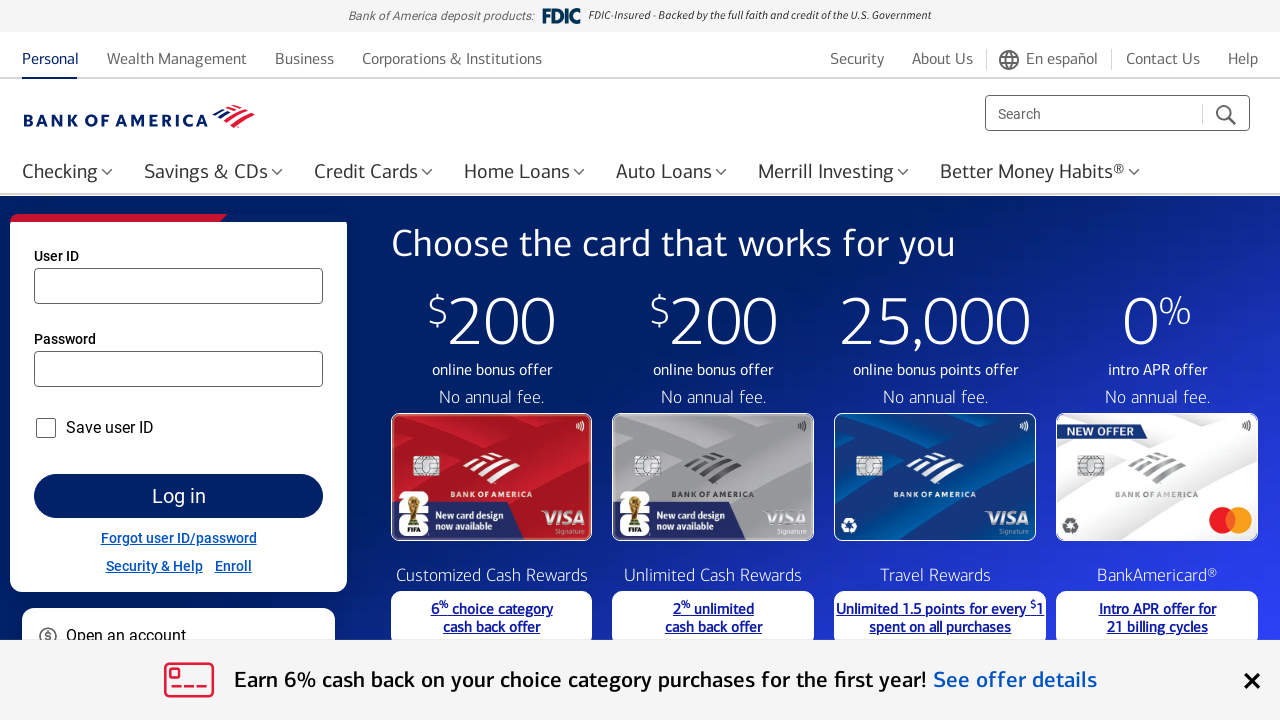

Clicked link containing 'Management' text on Bank of America website at (177, 57) on a:has-text('Management')
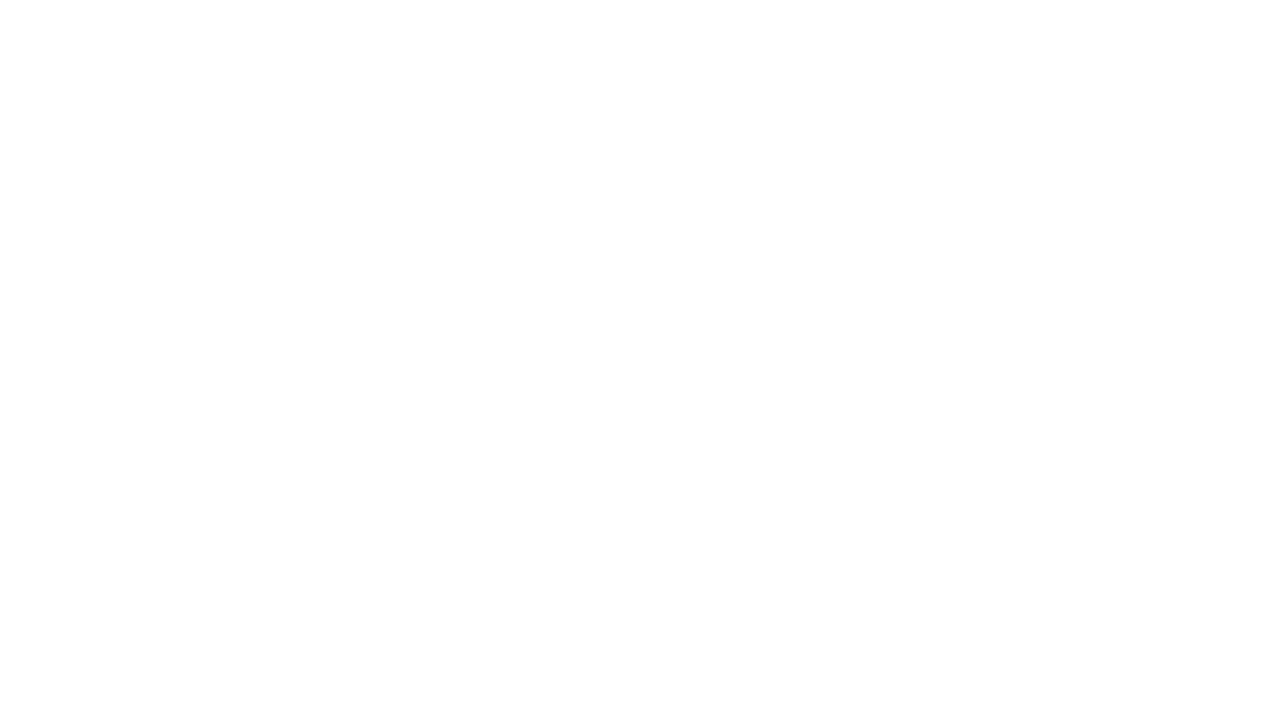

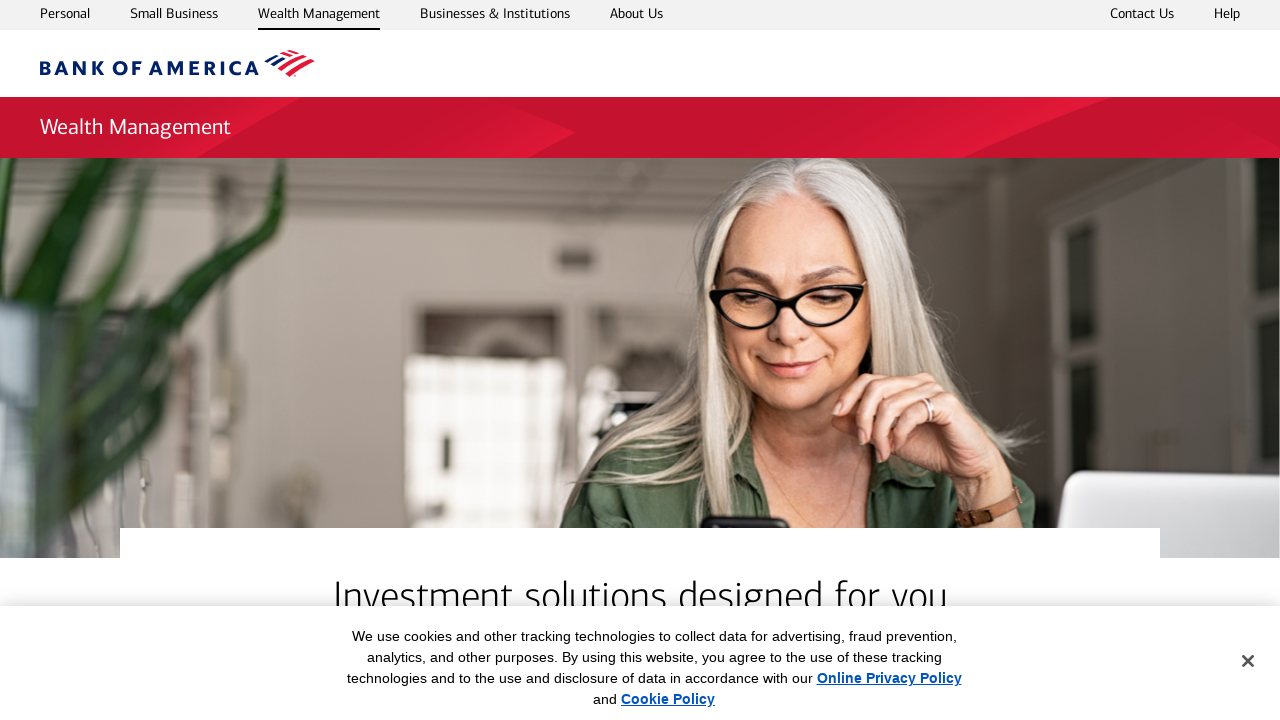